Tests table sorting functionality by clicking on a column header and verifying that the items are sorted alphabetically

Starting URL: https://rahulshettyacademy.com/seleniumPractise/#/offers

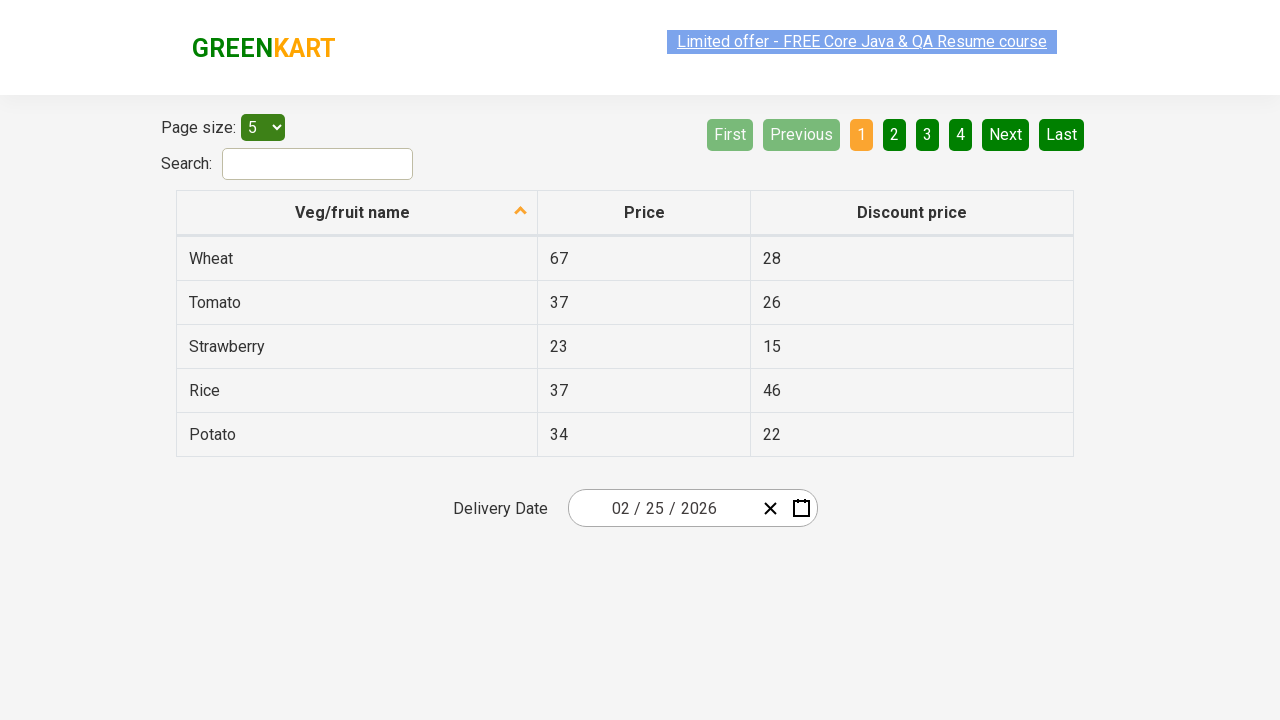

Clicked 'Veg/fruit name' column header to sort table at (353, 212) on xpath=//span[text()='Veg/fruit name']
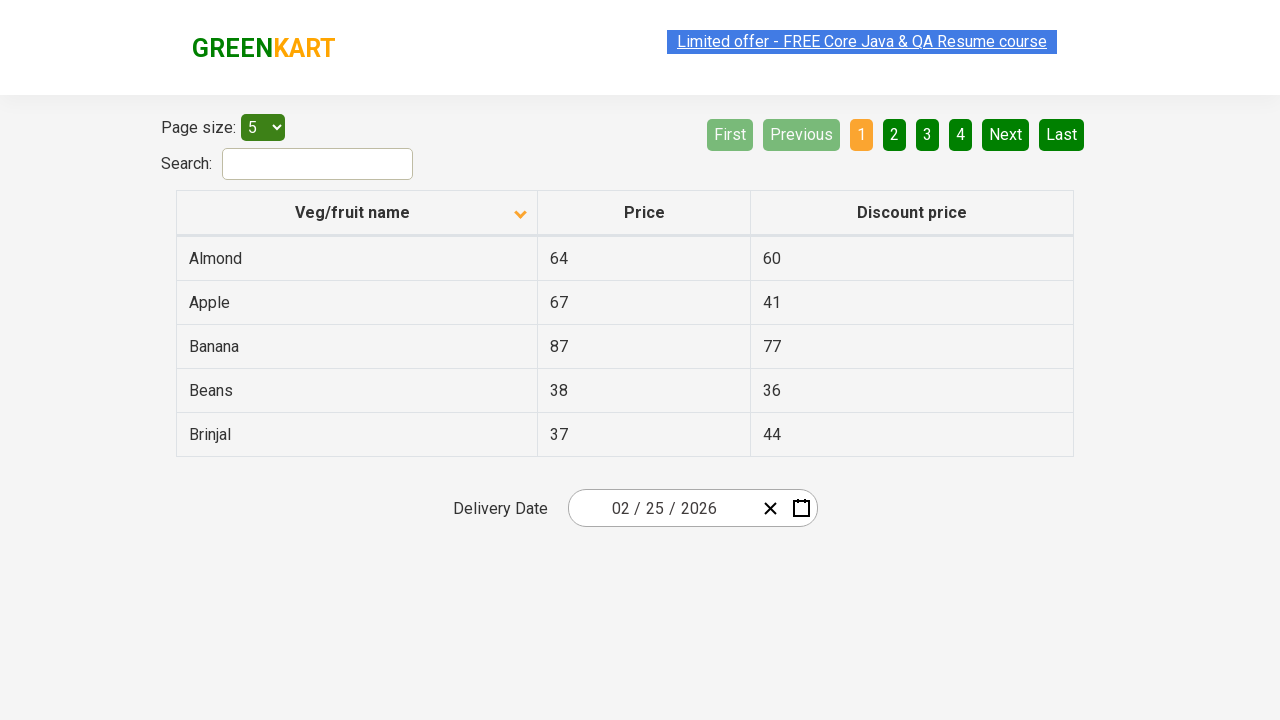

Waited 500ms for table to be sorted
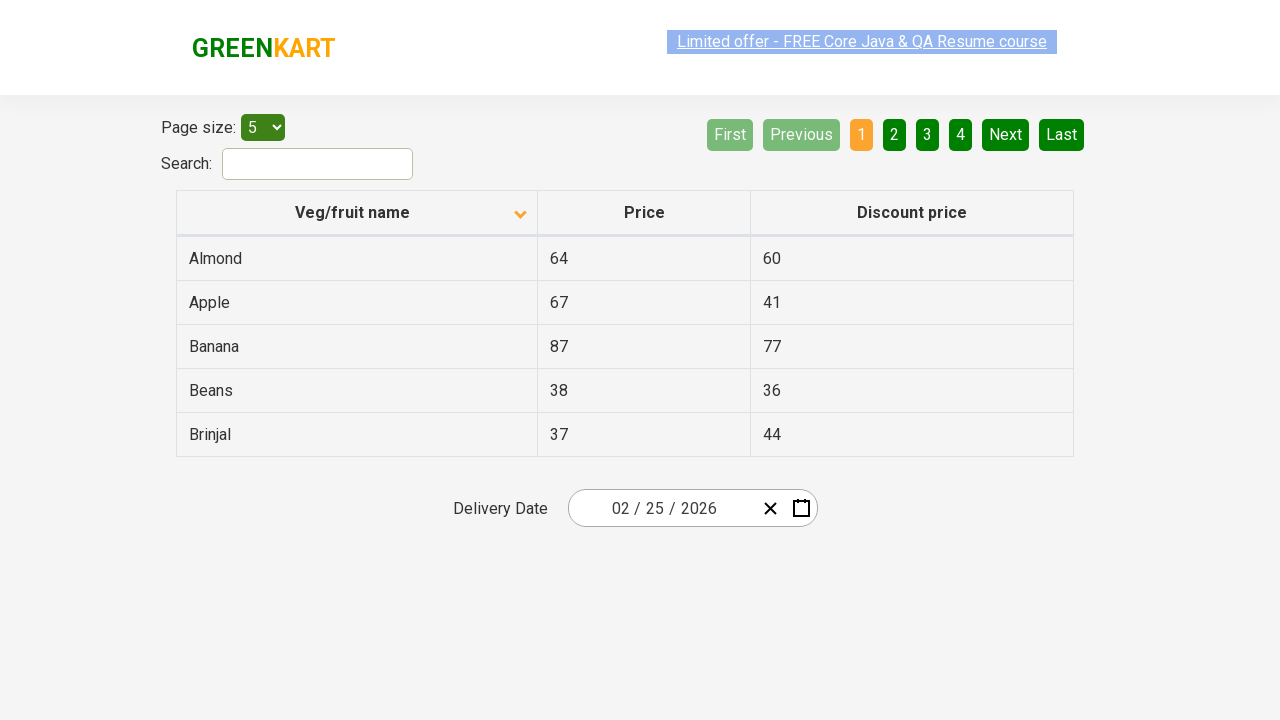

Retrieved all vegetable names from first column
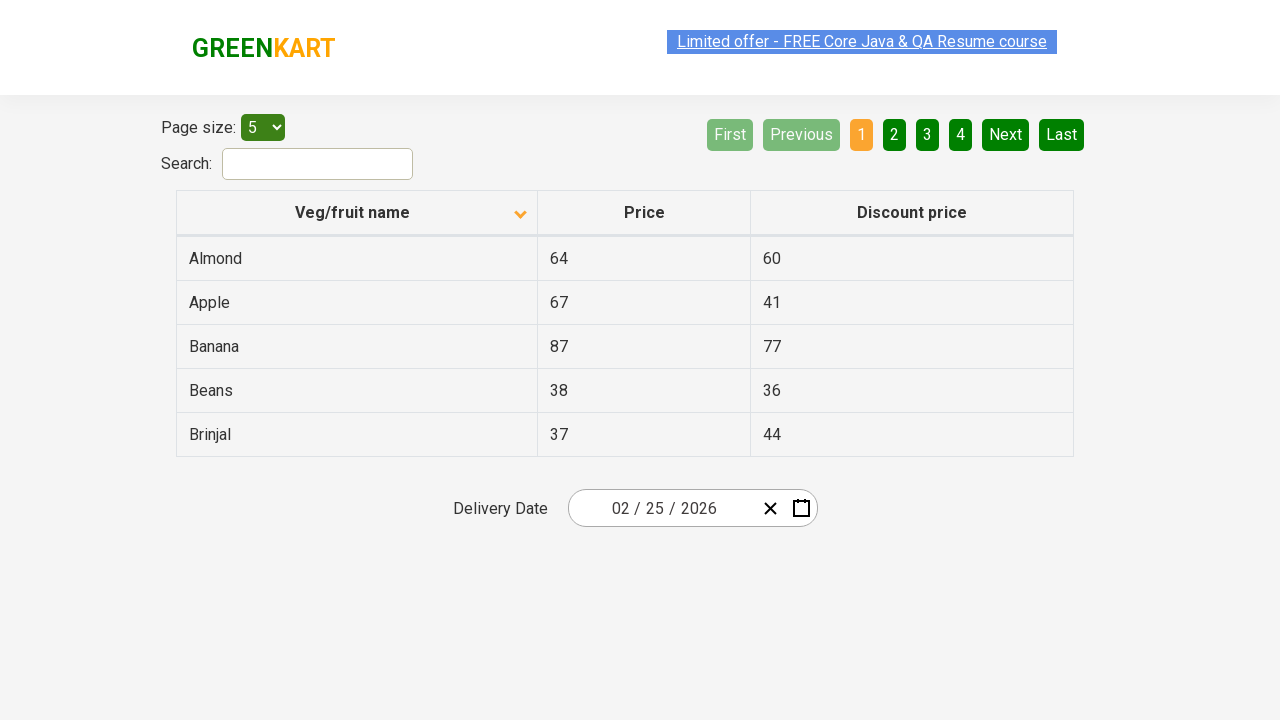

Extracted text content from all vegetable elements
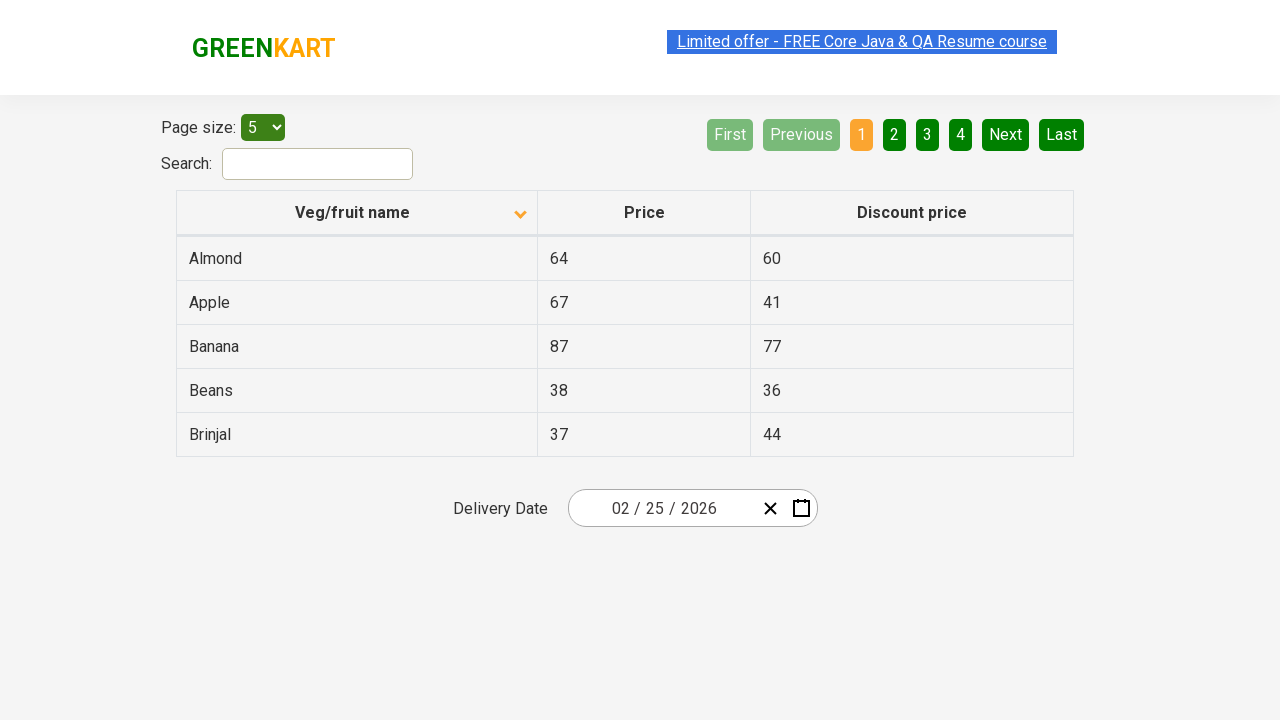

Generated expected sorted list for comparison
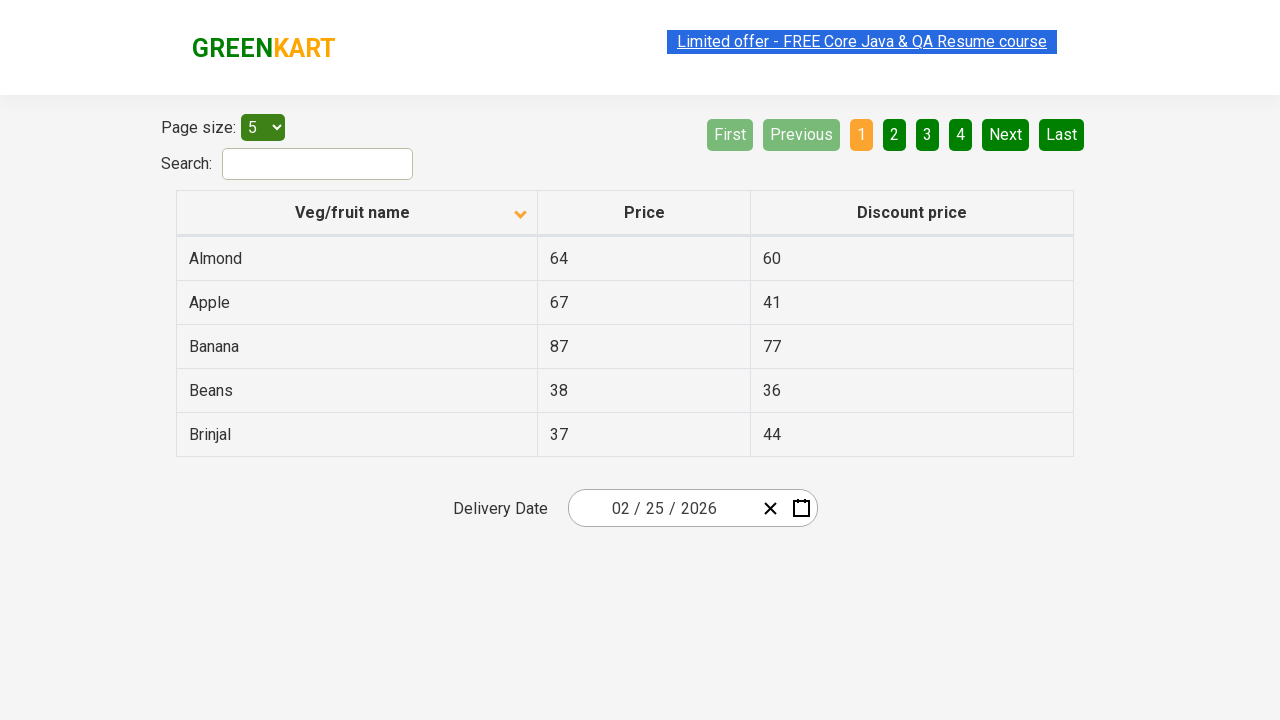

Verified that table items are sorted alphabetically
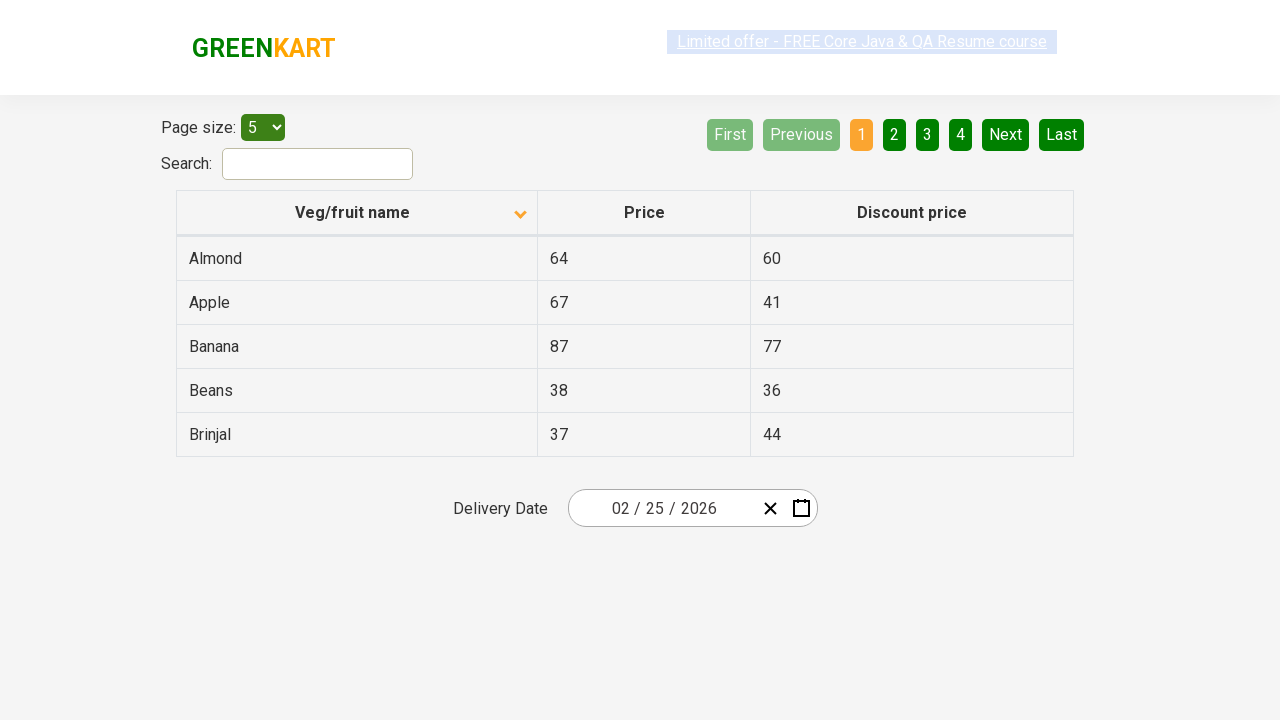

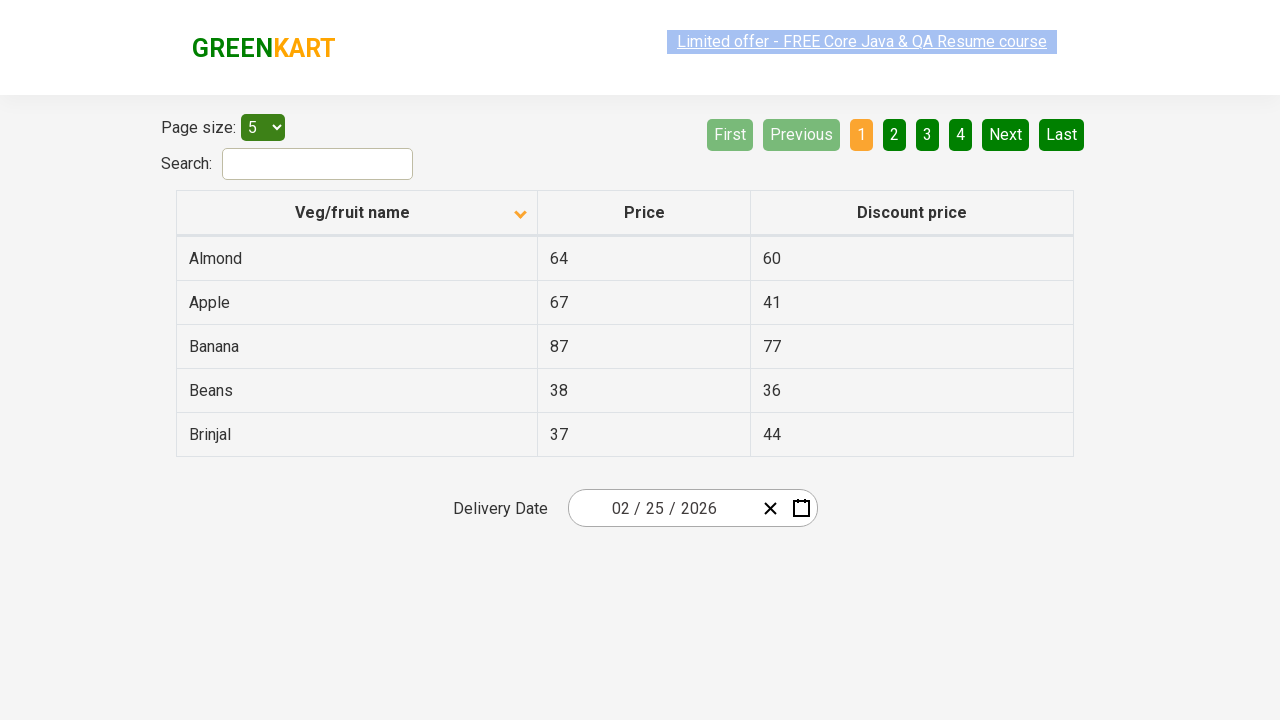